Tests dynamic page loading where content is initially hidden and becomes visible after clicking start. Clicks the start button, waits for the hidden element to become visible, and verifies it's displayed.

Starting URL: http://the-internet.herokuapp.com/dynamic_loading/1

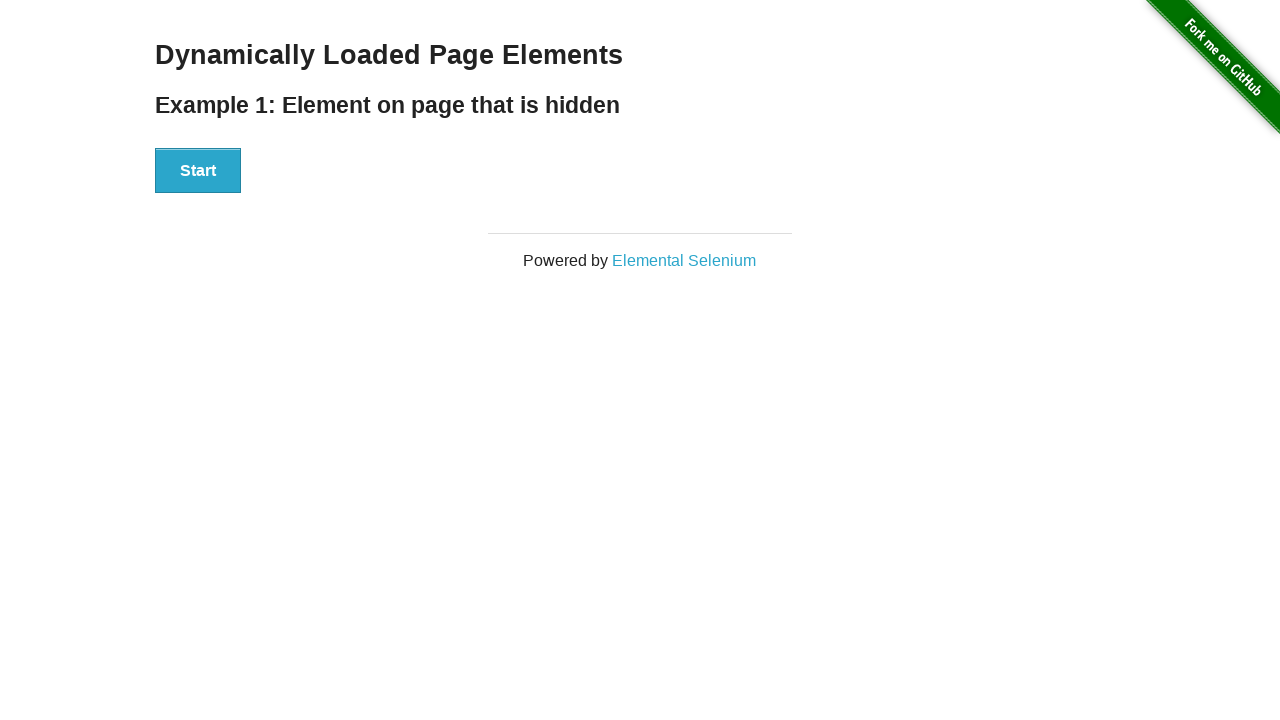

Clicked the Start button to initiate dynamic loading at (198, 171) on #start button
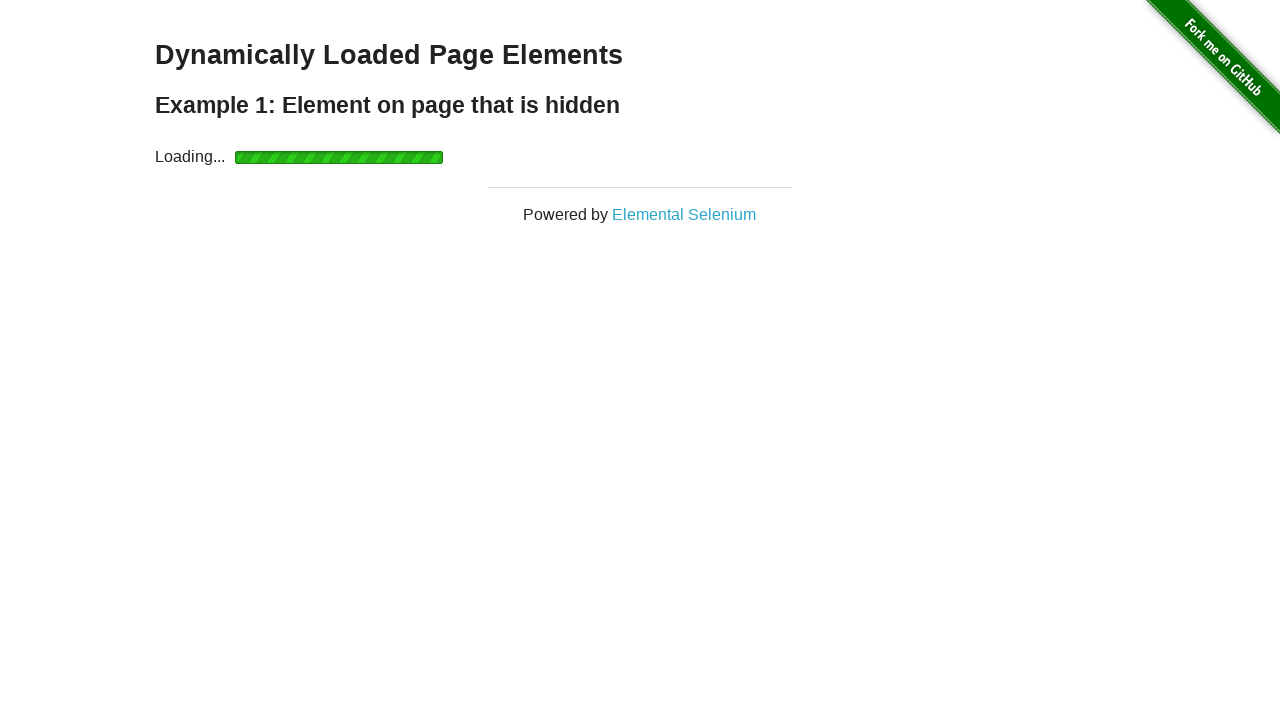

Waited for the finish element to become visible after dynamic loading
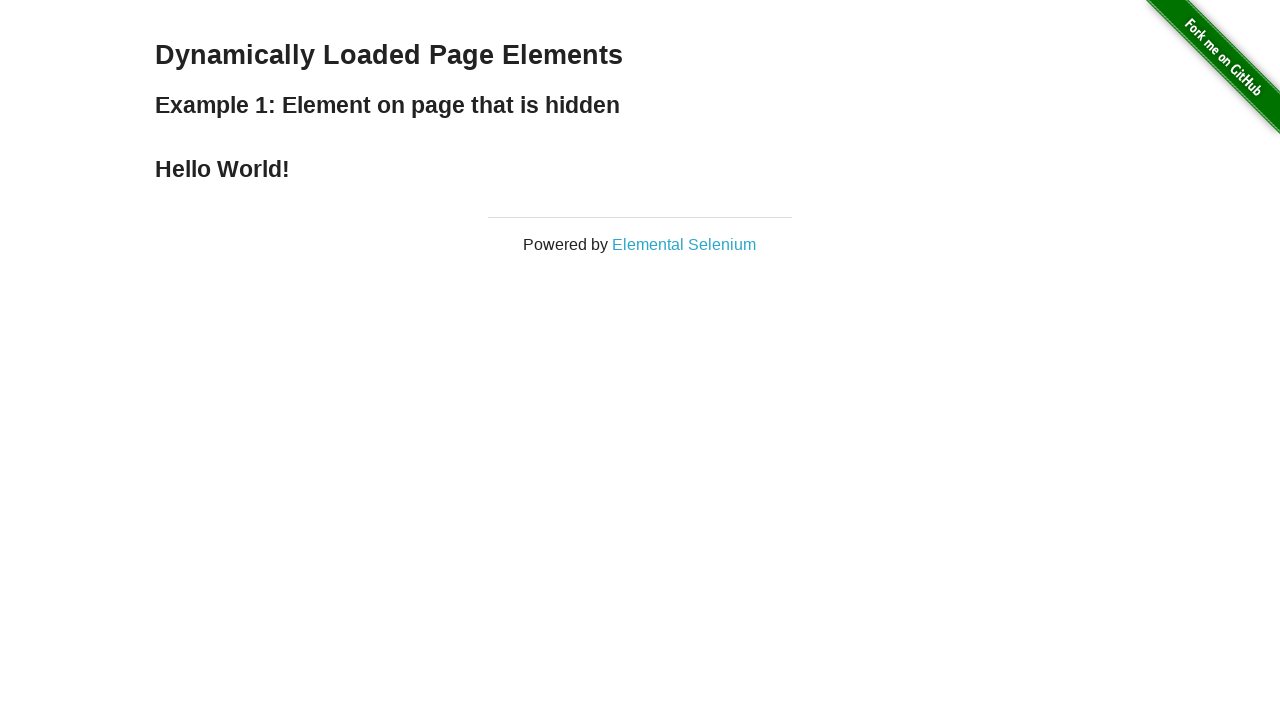

Verified that the finish element is visible and displayed
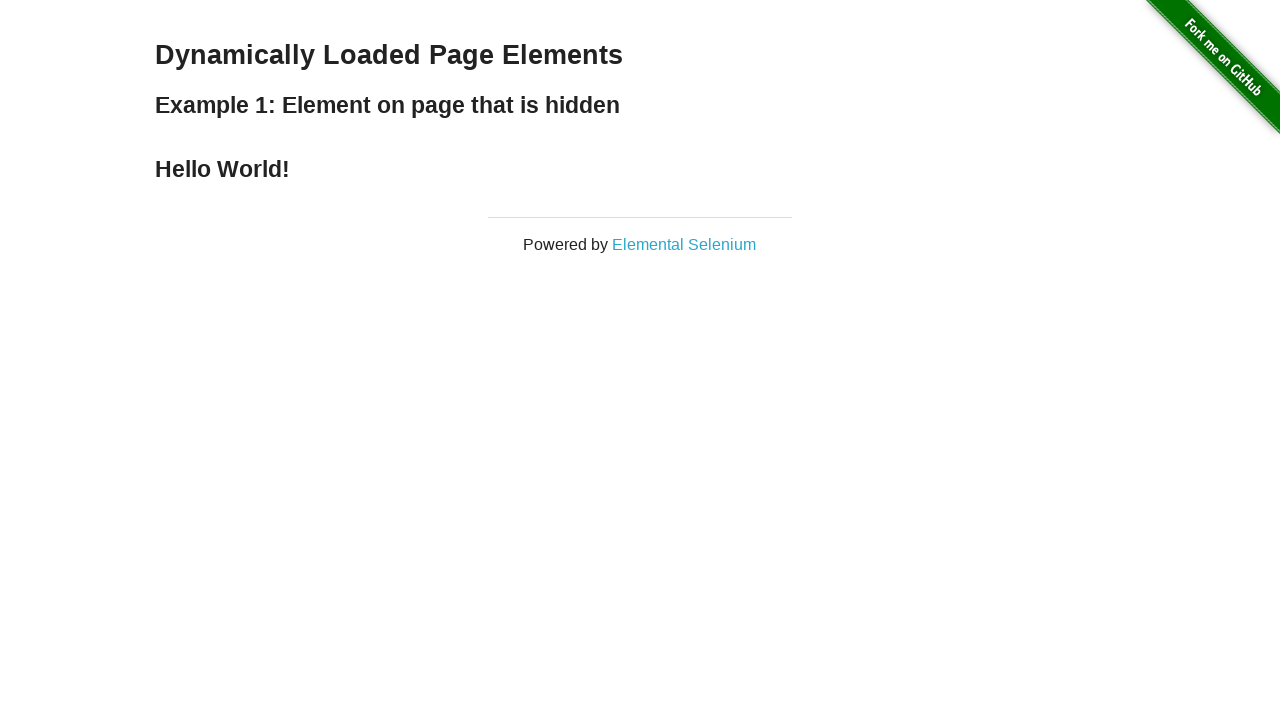

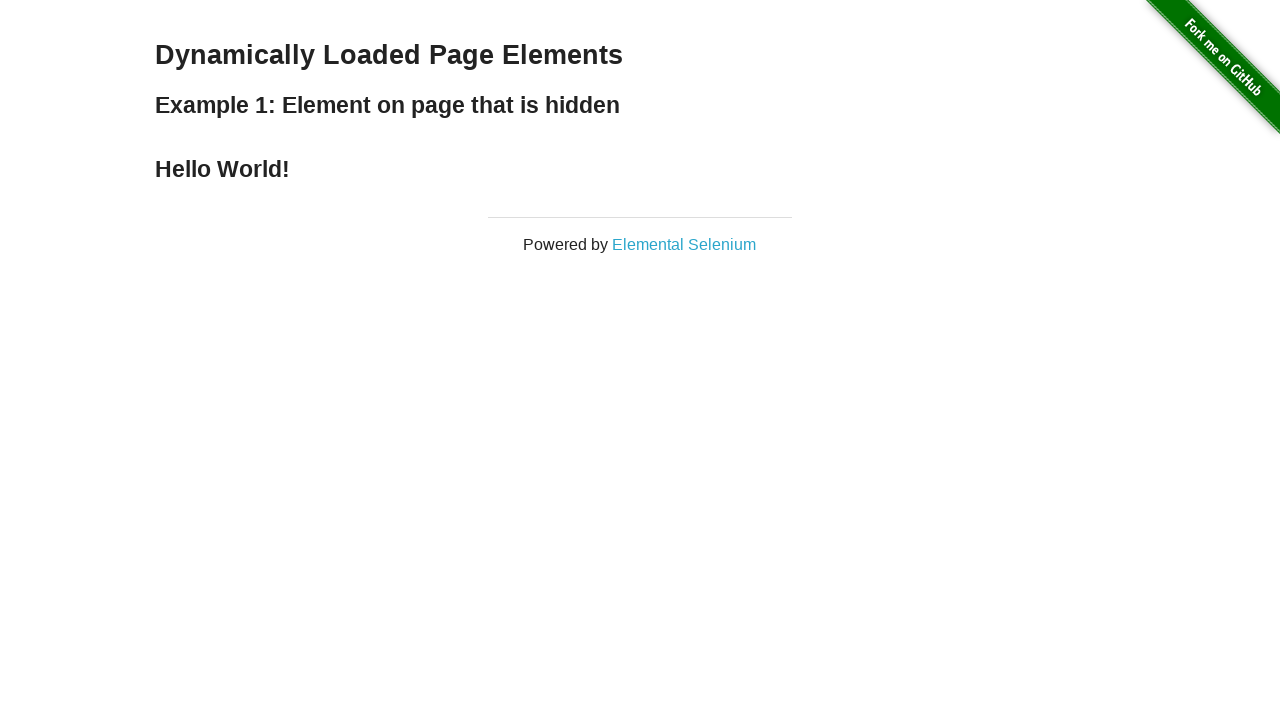